Opens the gas mileage calculator page on calculator.net and retrieves the page title

Starting URL: https://www.calculator.net/gas-mileage-calculator.html

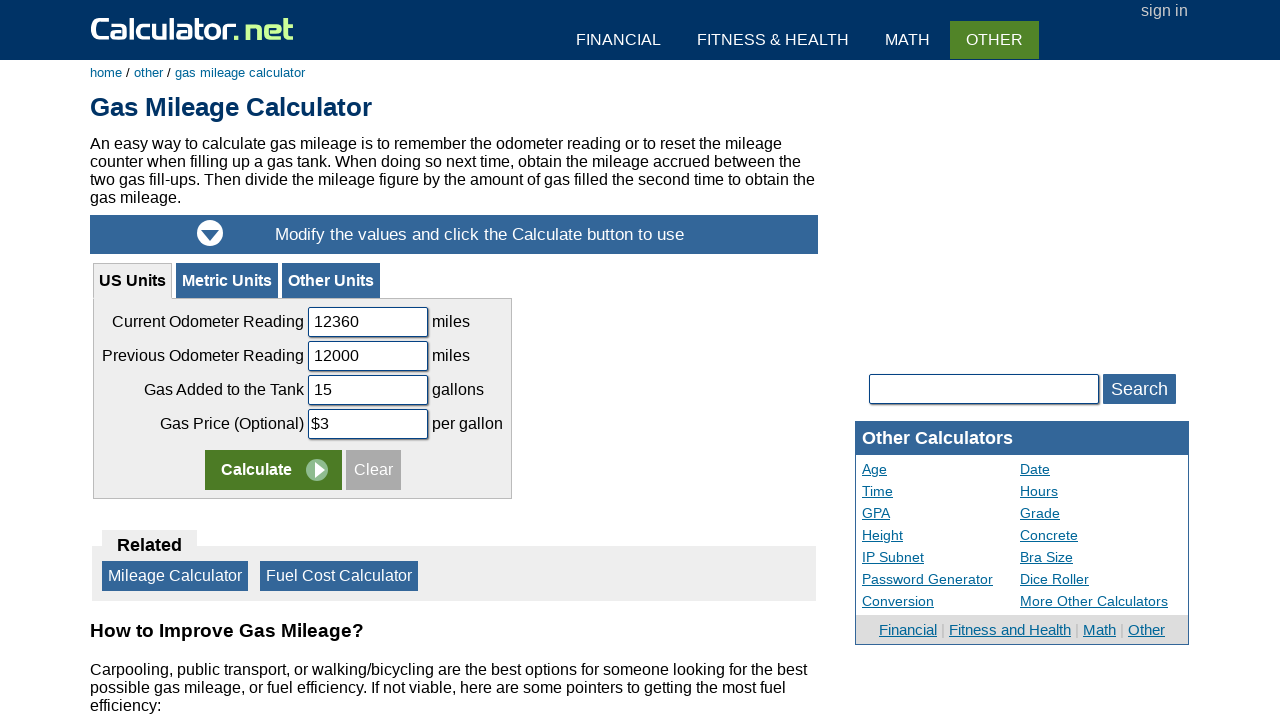

Waited for page DOM content to load
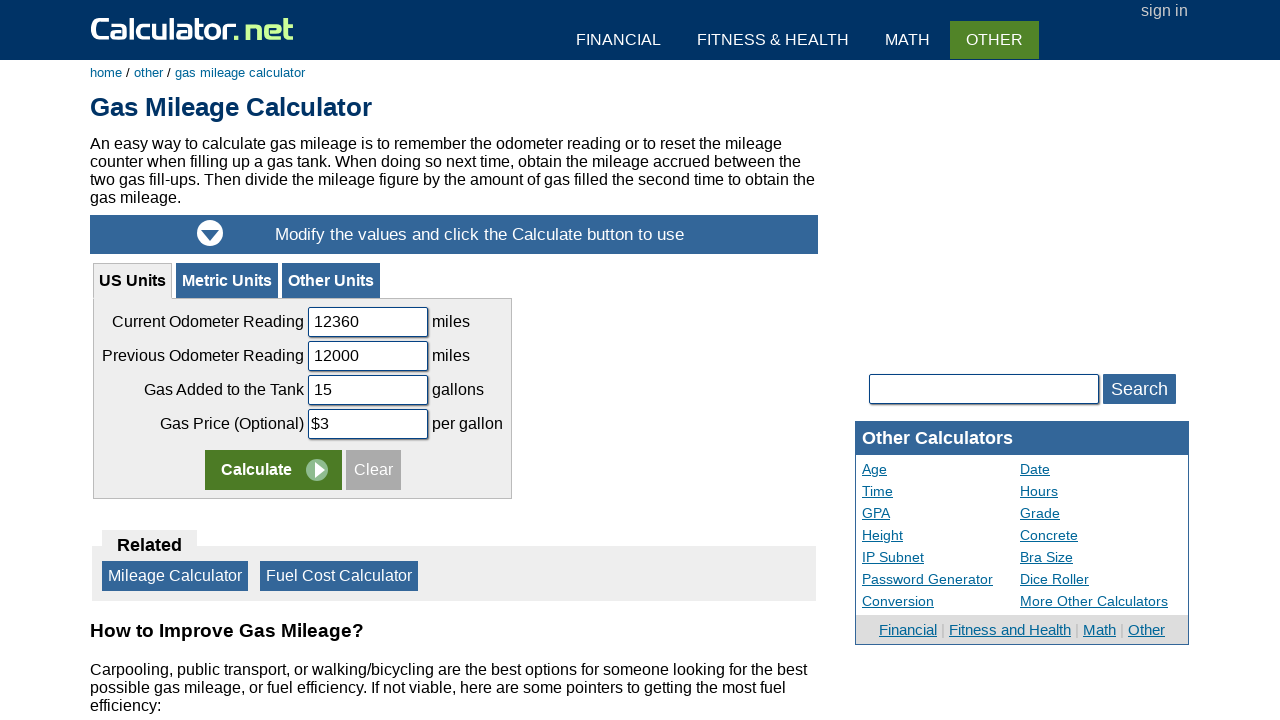

Retrieved page title: Gas Mileage Calculator
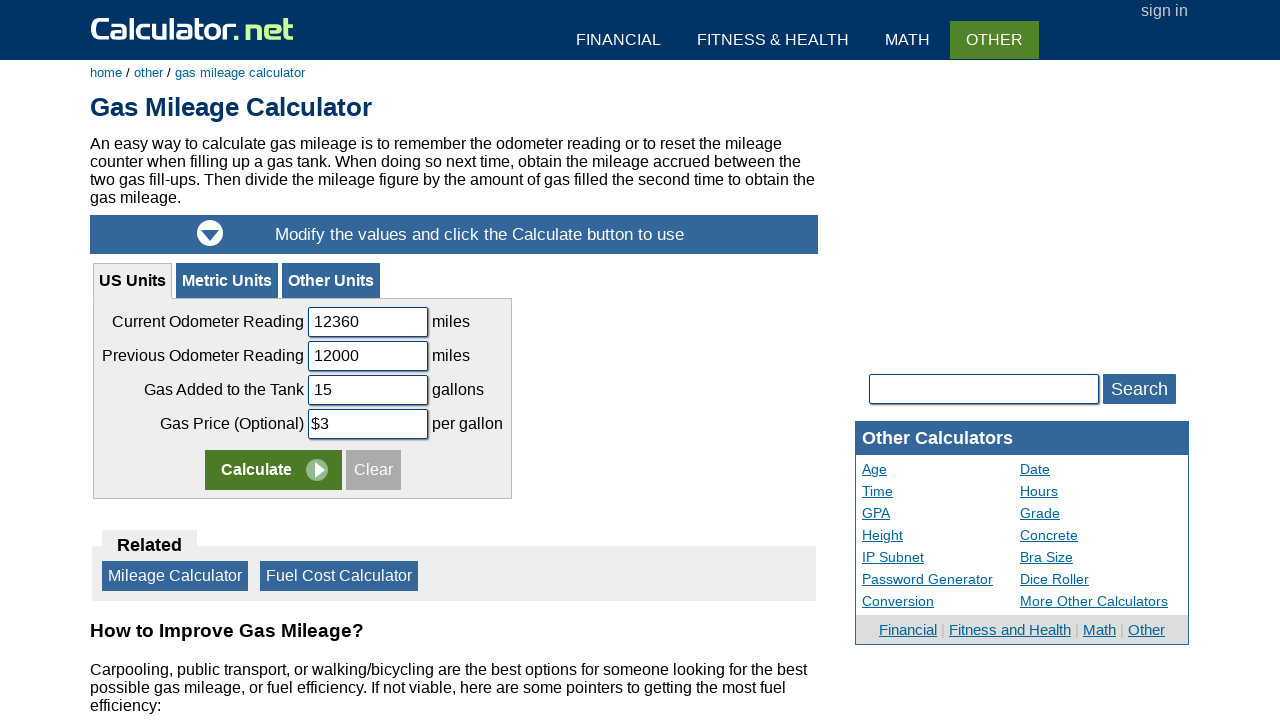

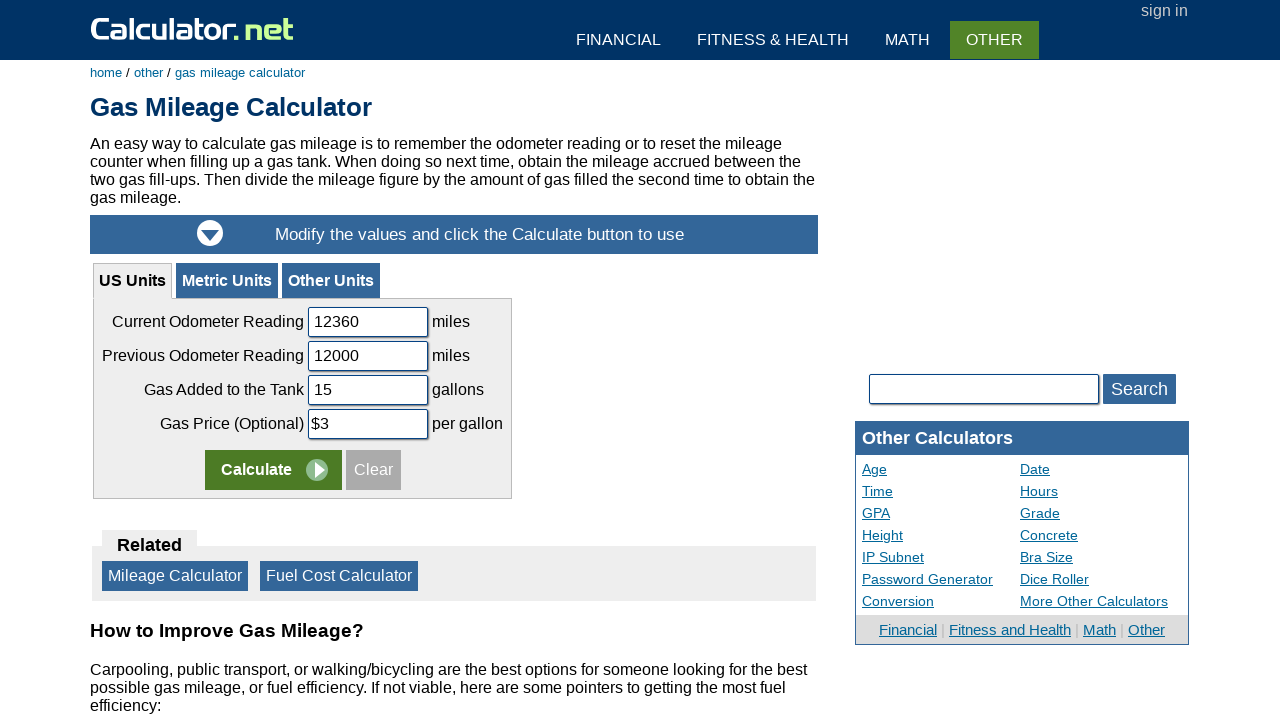